Counts and lists all links on the webpage

Starting URL: https://rahulshettyacademy.com/AutomationPractice/

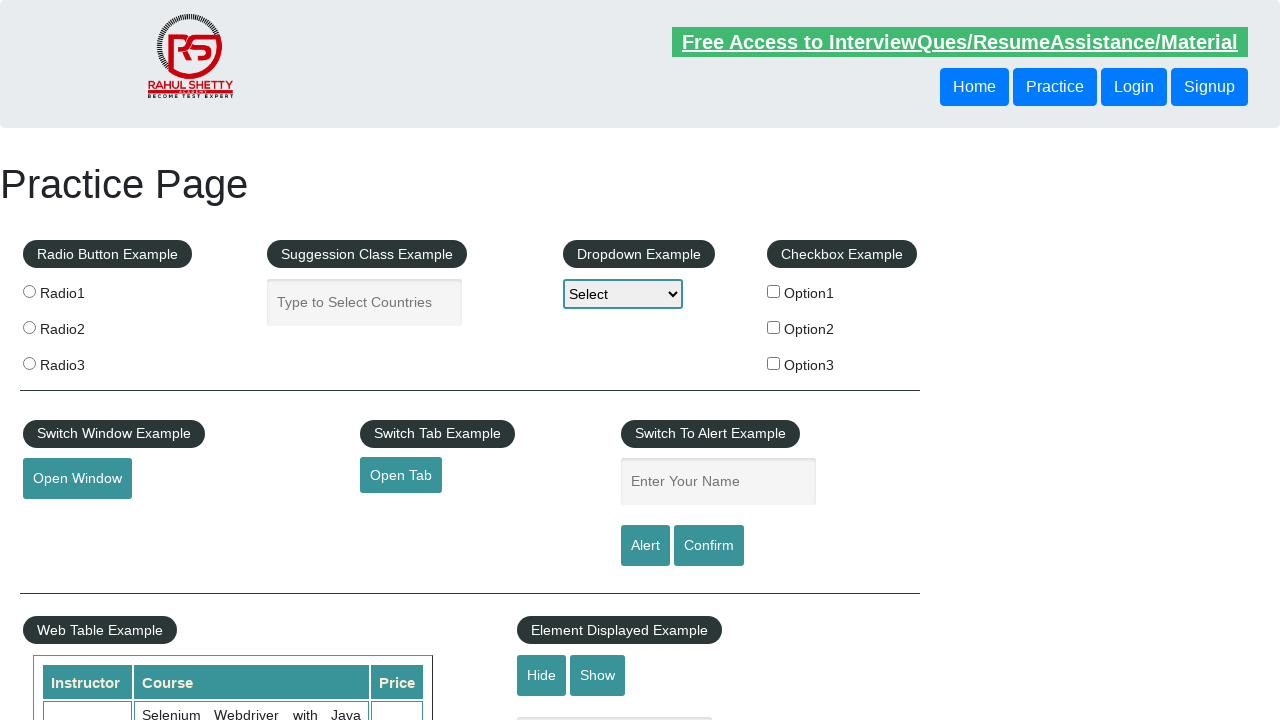

Retrieved all links on the webpage
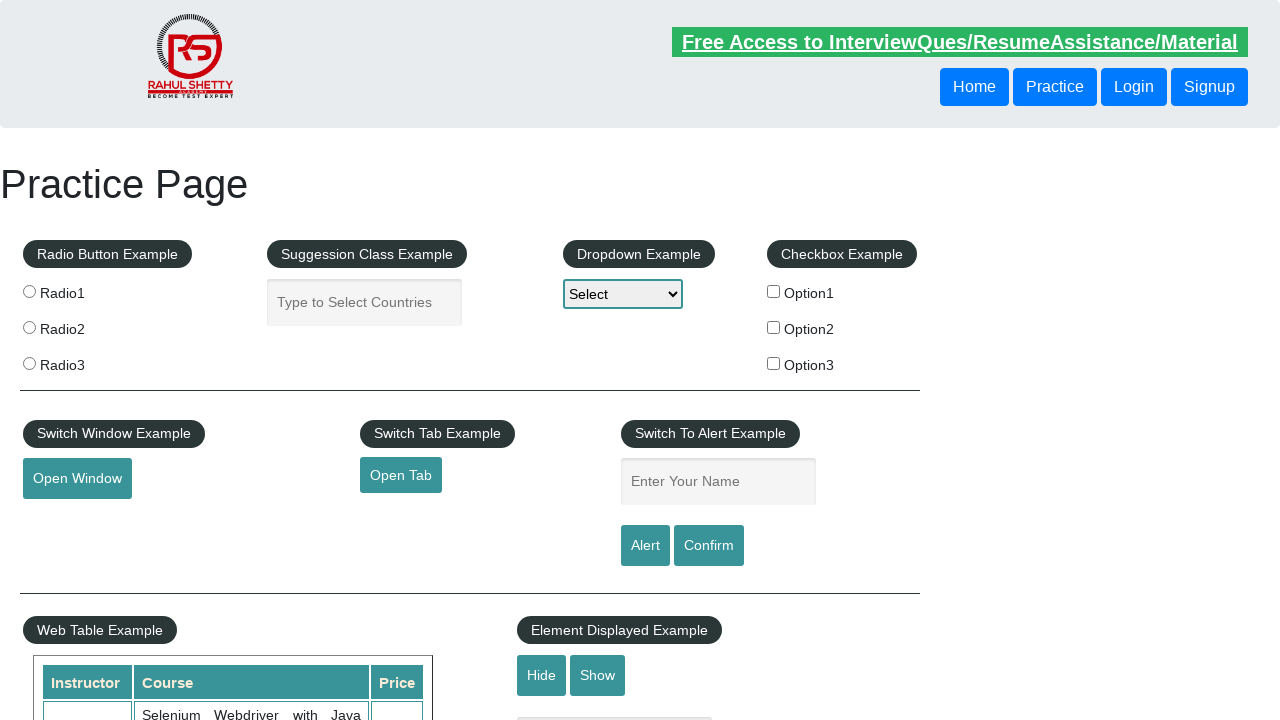

Counted total links: 27
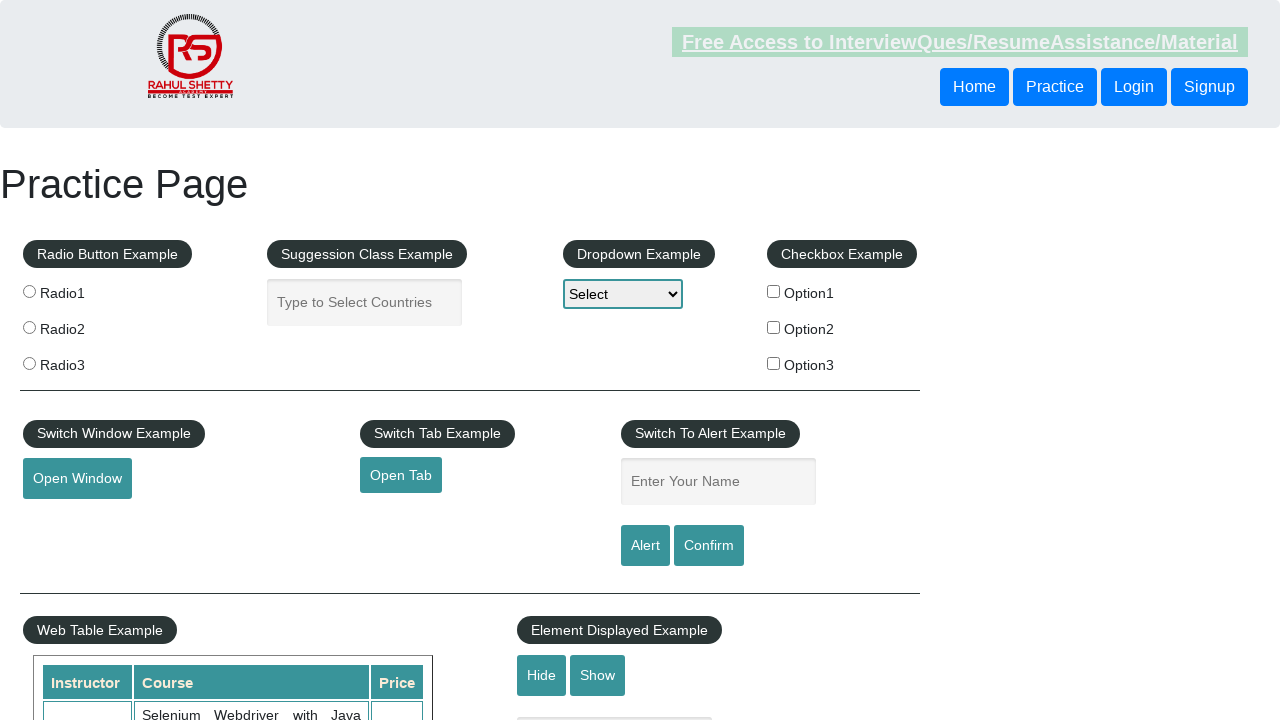

Listed link text: Free Access to InterviewQues/ResumeAssistance/Material
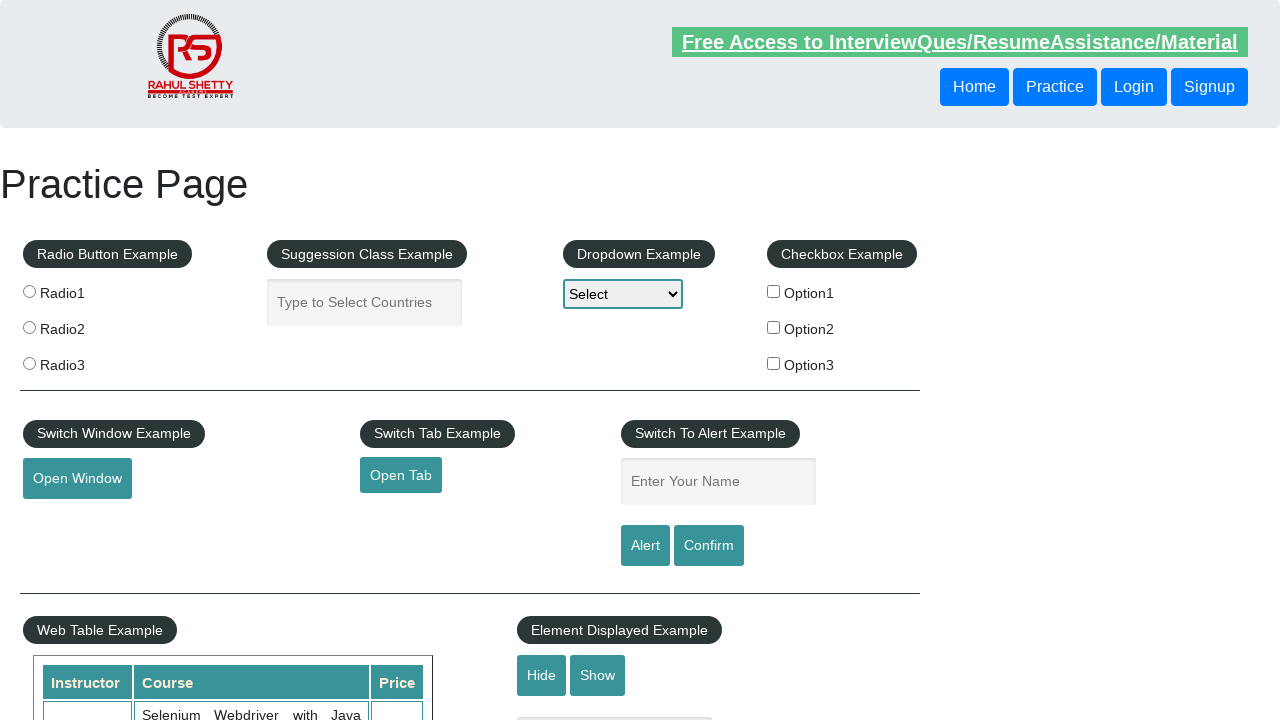

Listed link text: Home
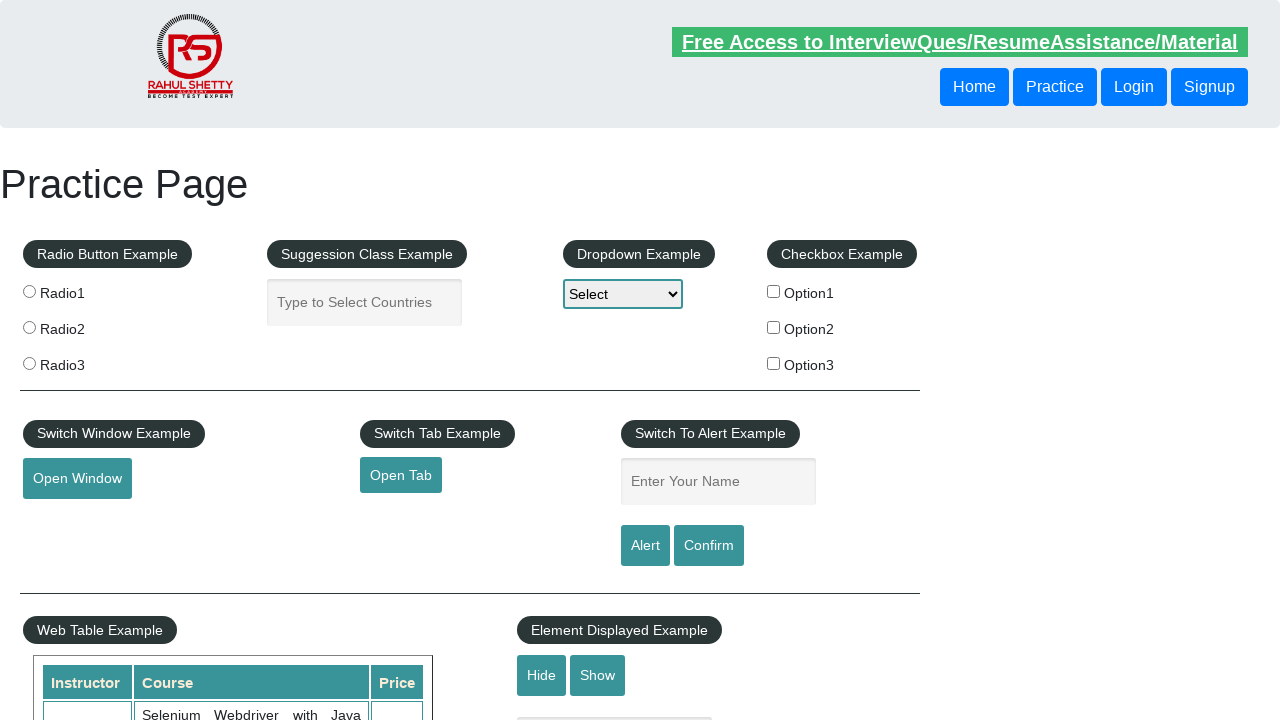

Listed link text: Open Tab
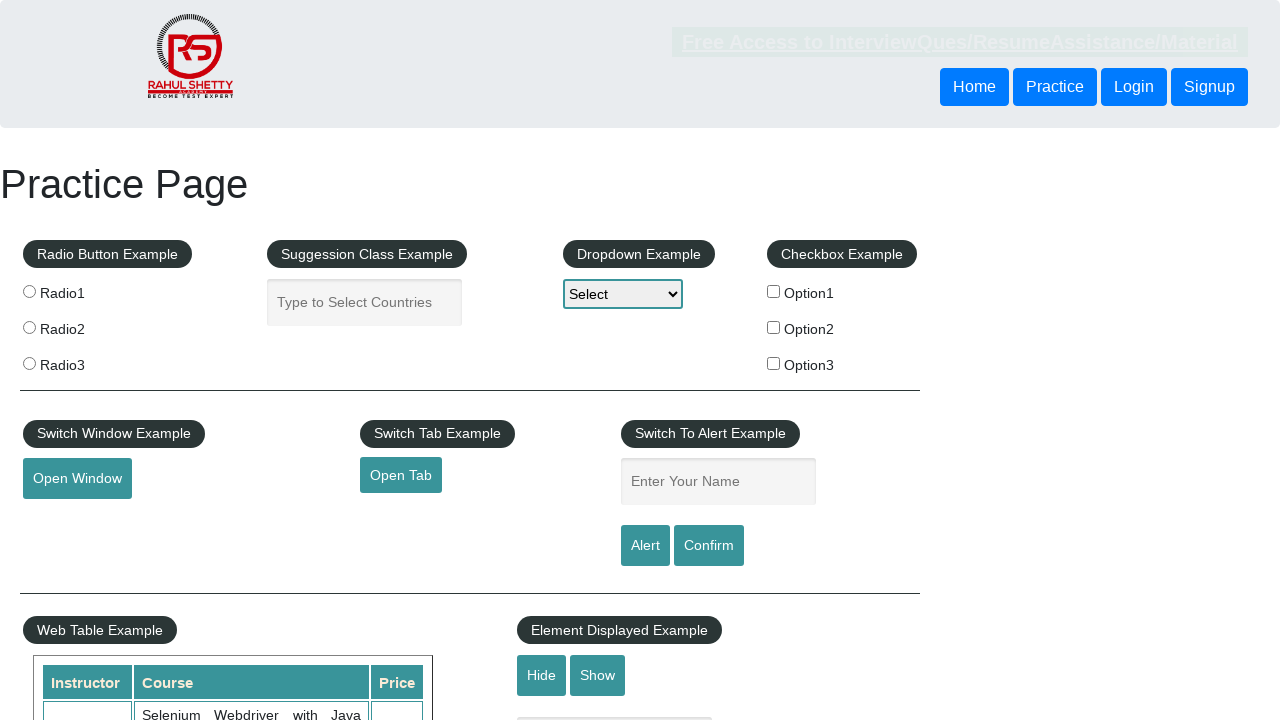

Listed link text: Top
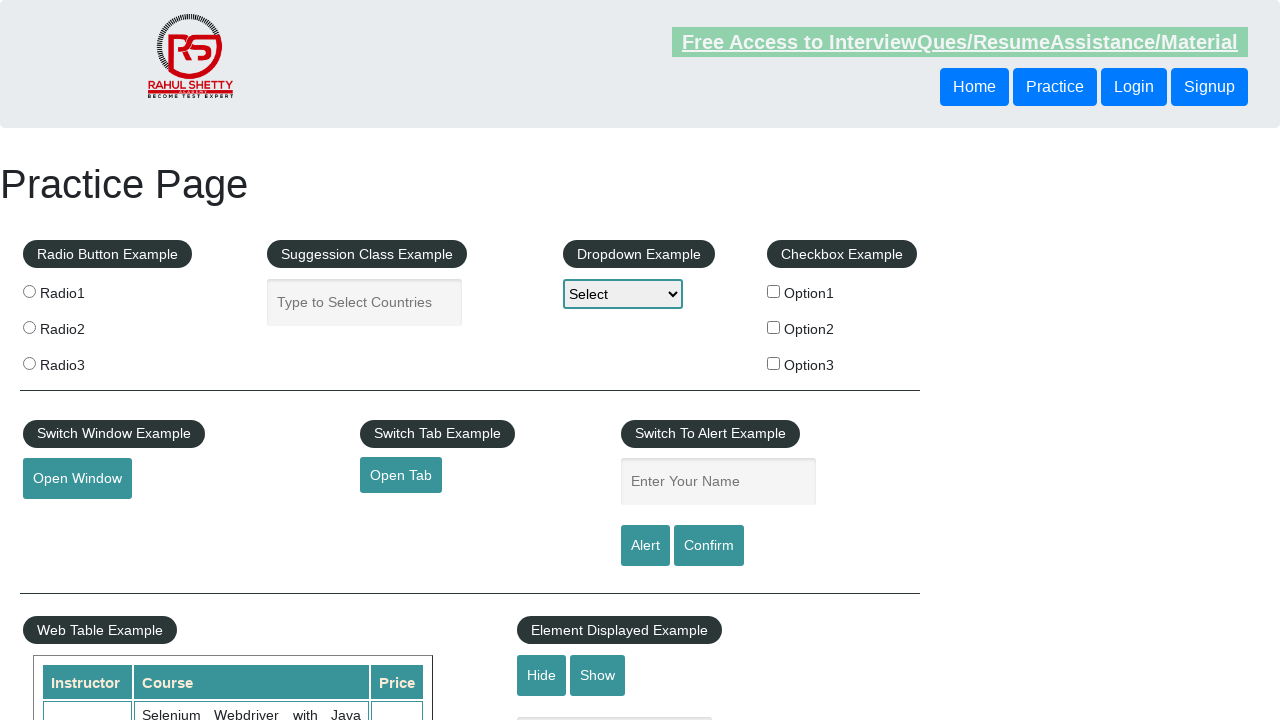

Listed link text: Reload
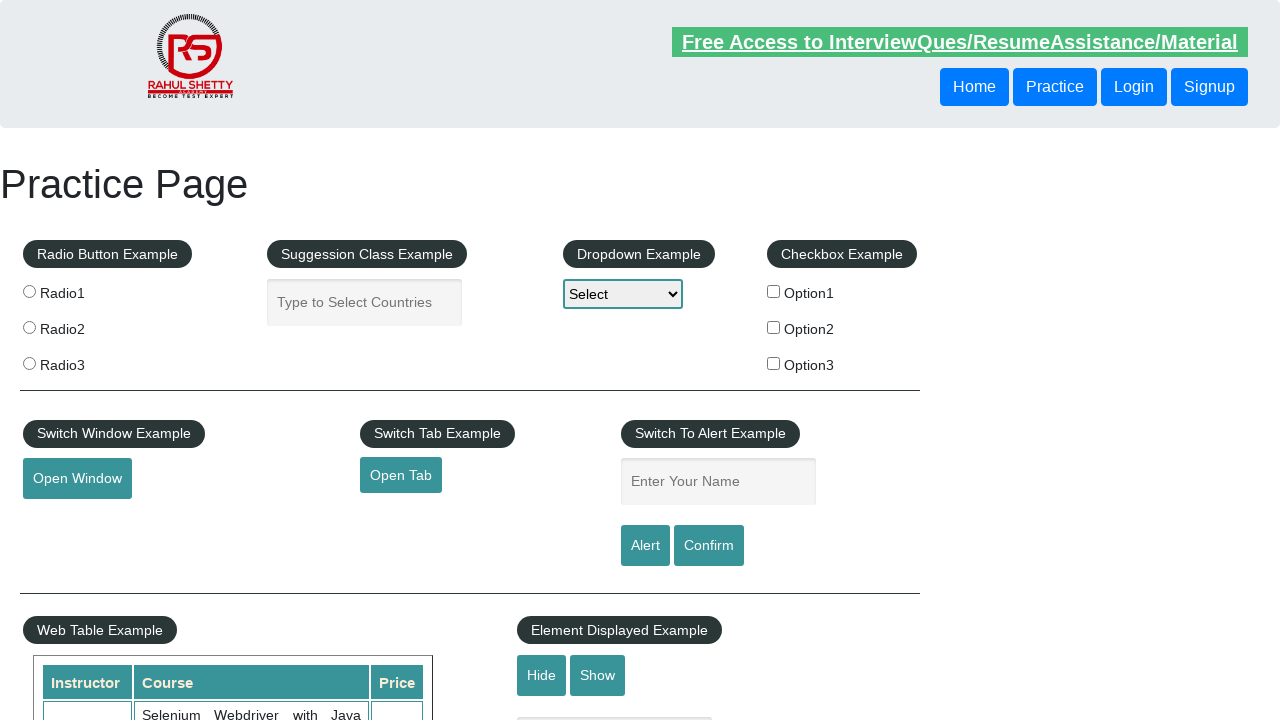

Listed link text: Discount Coupons
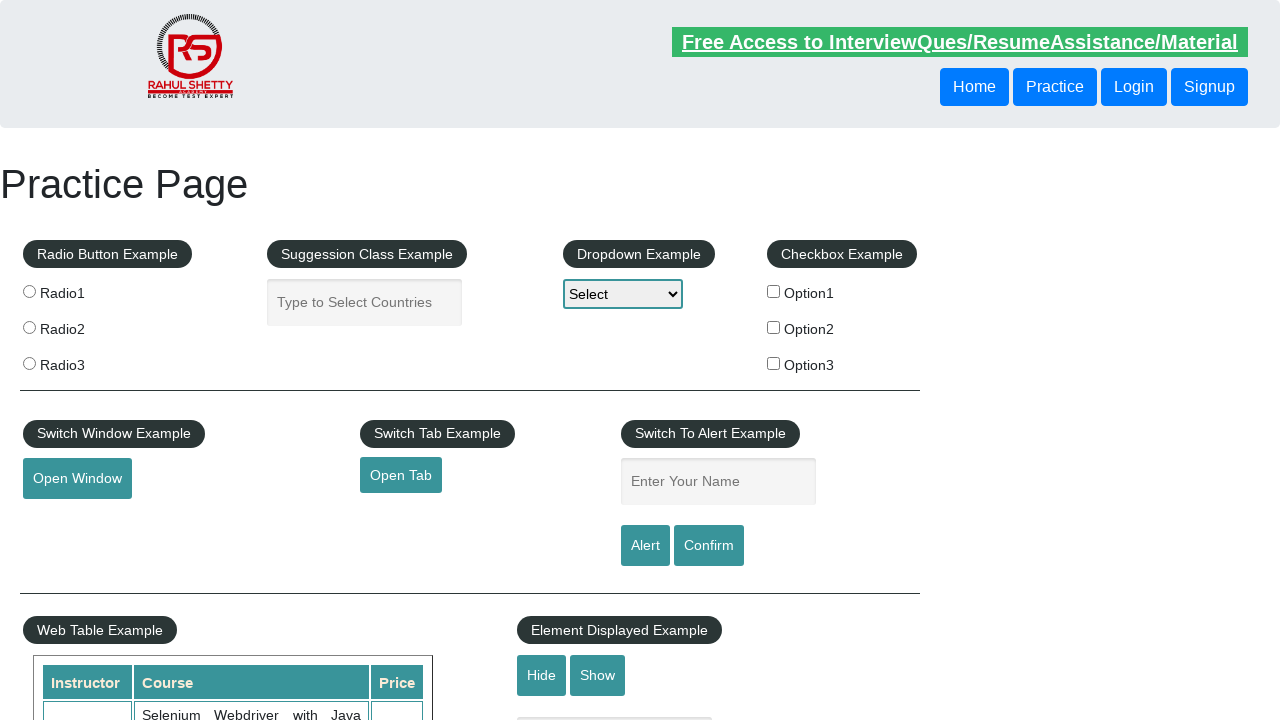

Listed link text: REST API
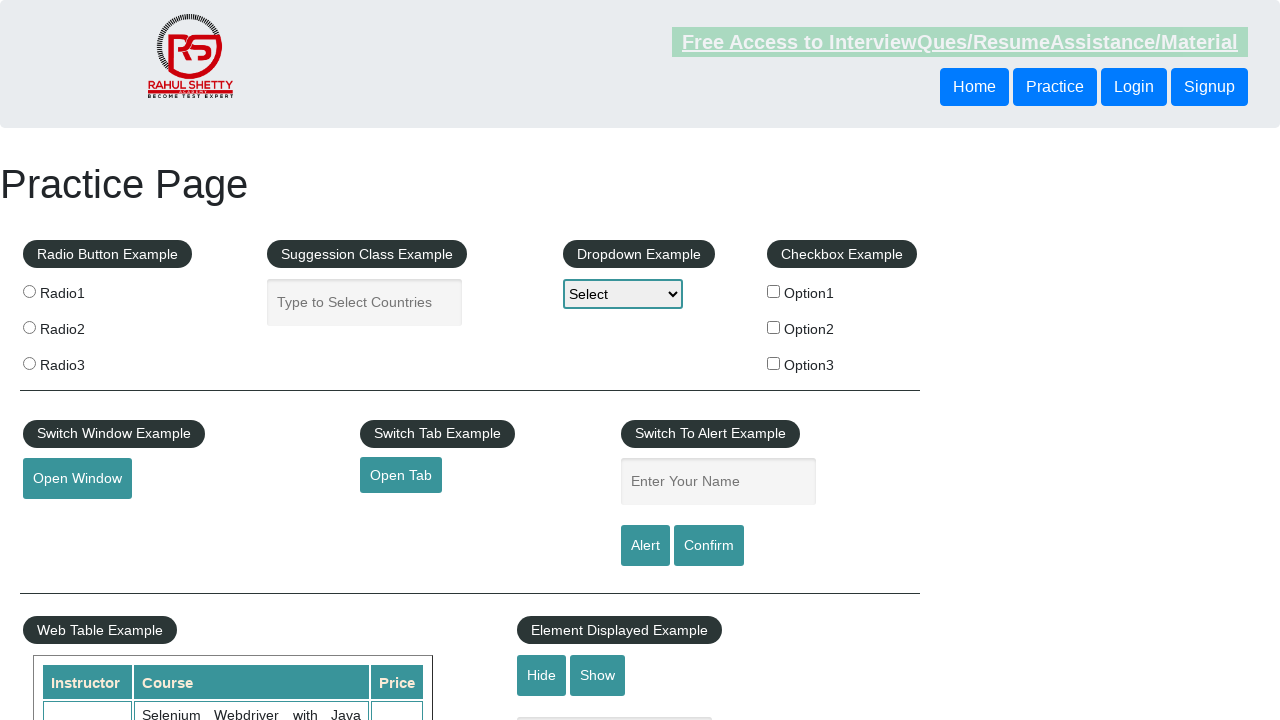

Listed link text: SoapUI
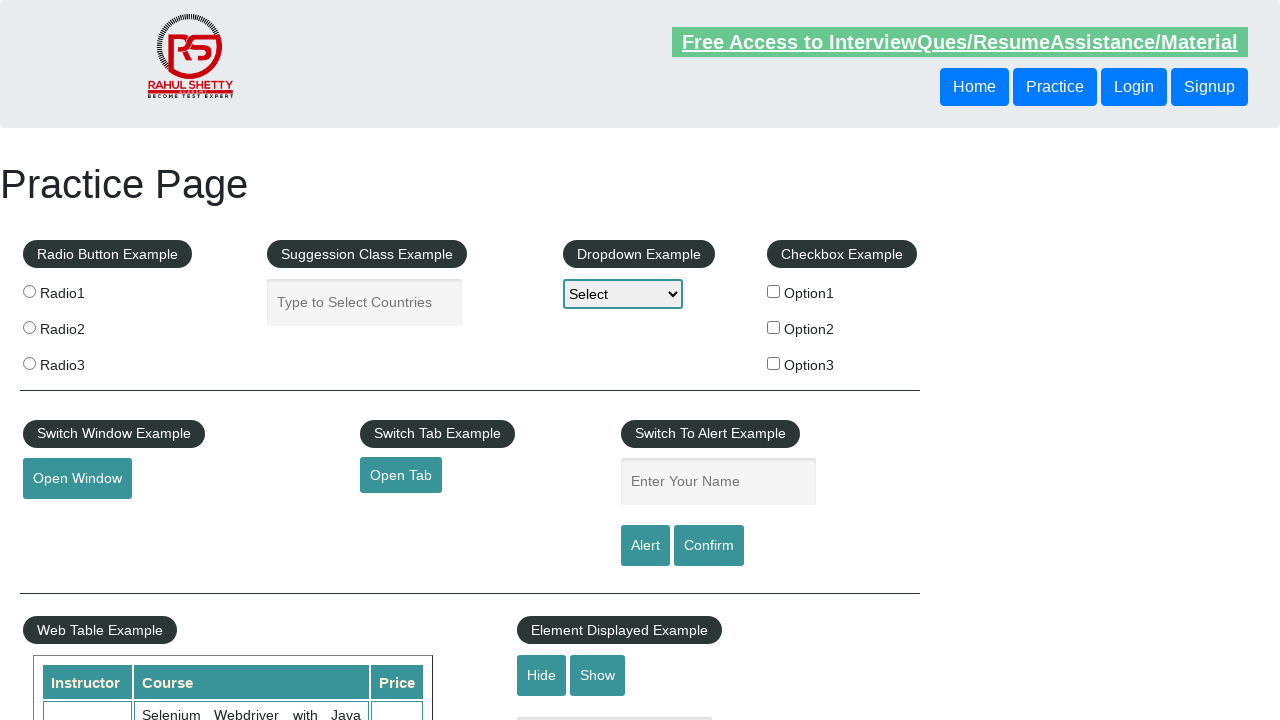

Listed link text: Appium
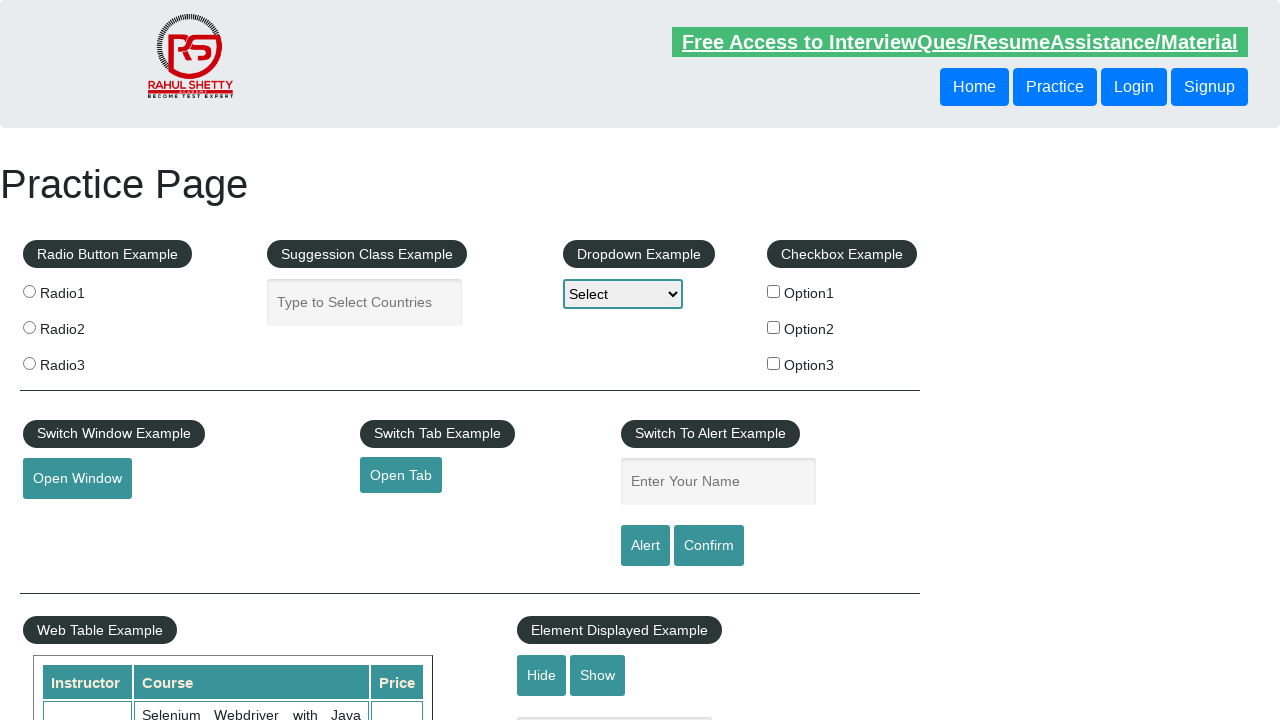

Listed link text: JMeter
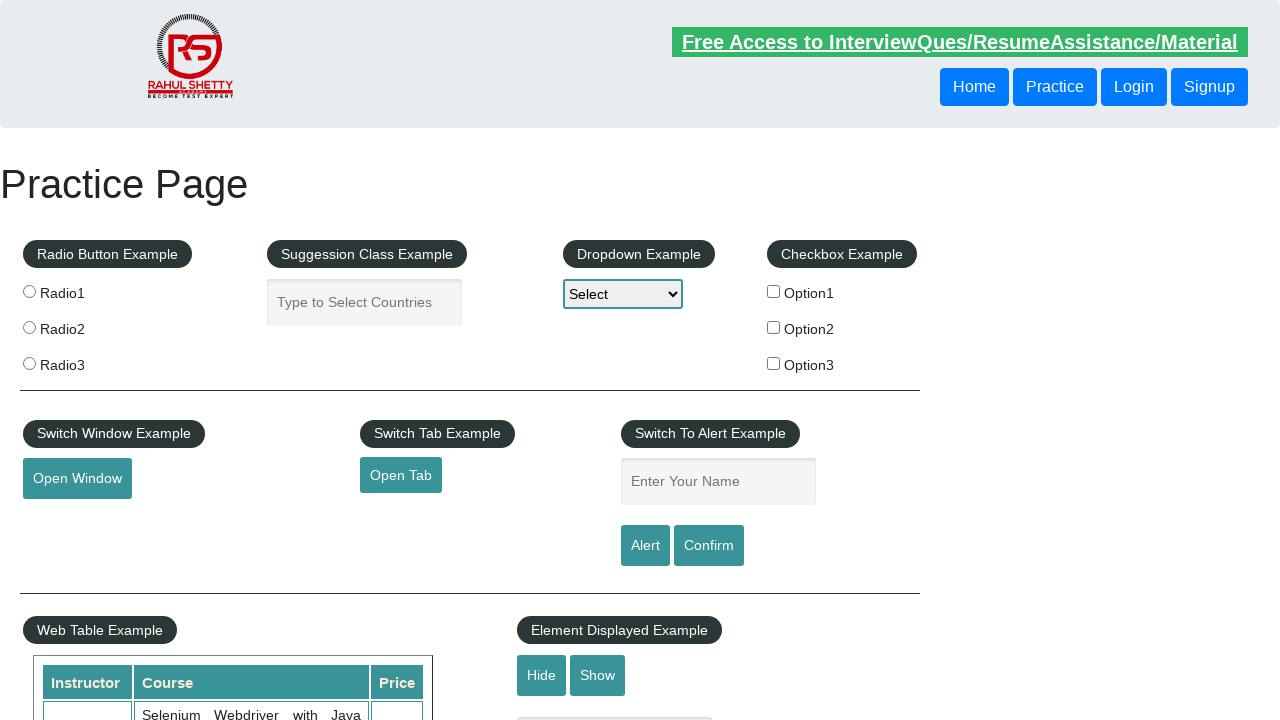

Listed link text: Latest News
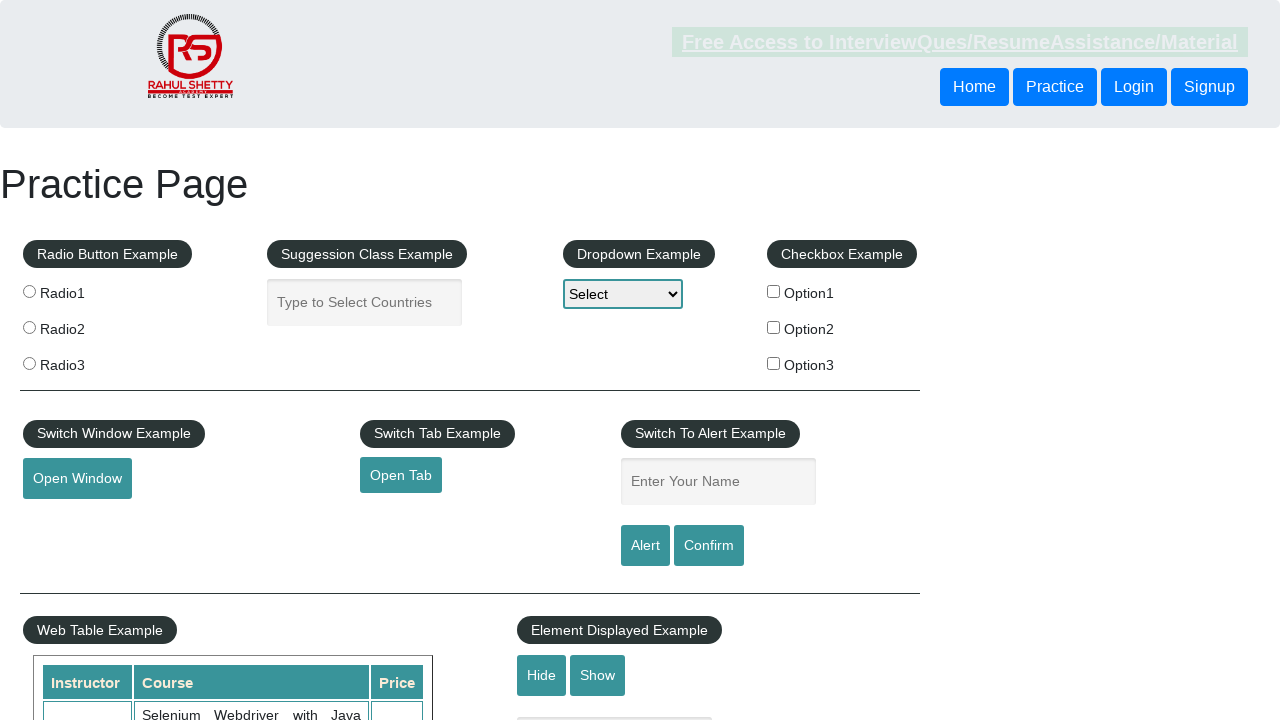

Listed link text: Broken Link
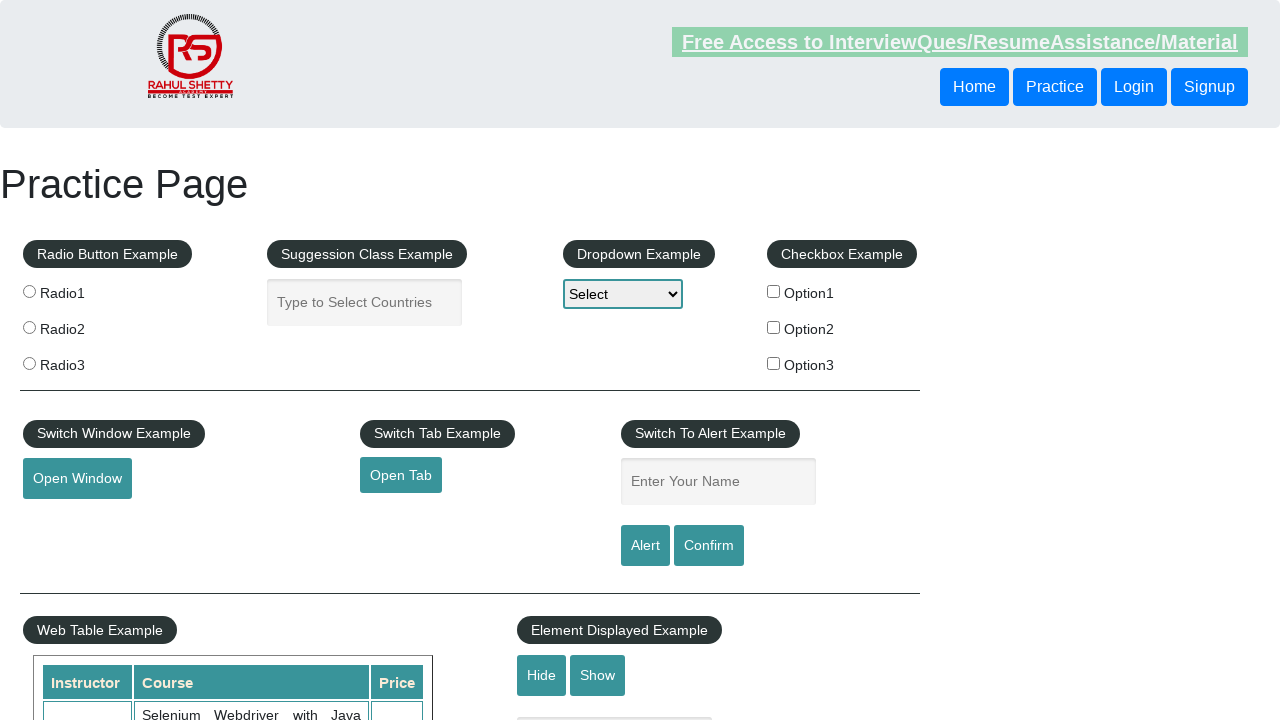

Listed link text: Dummy Content for Testing.
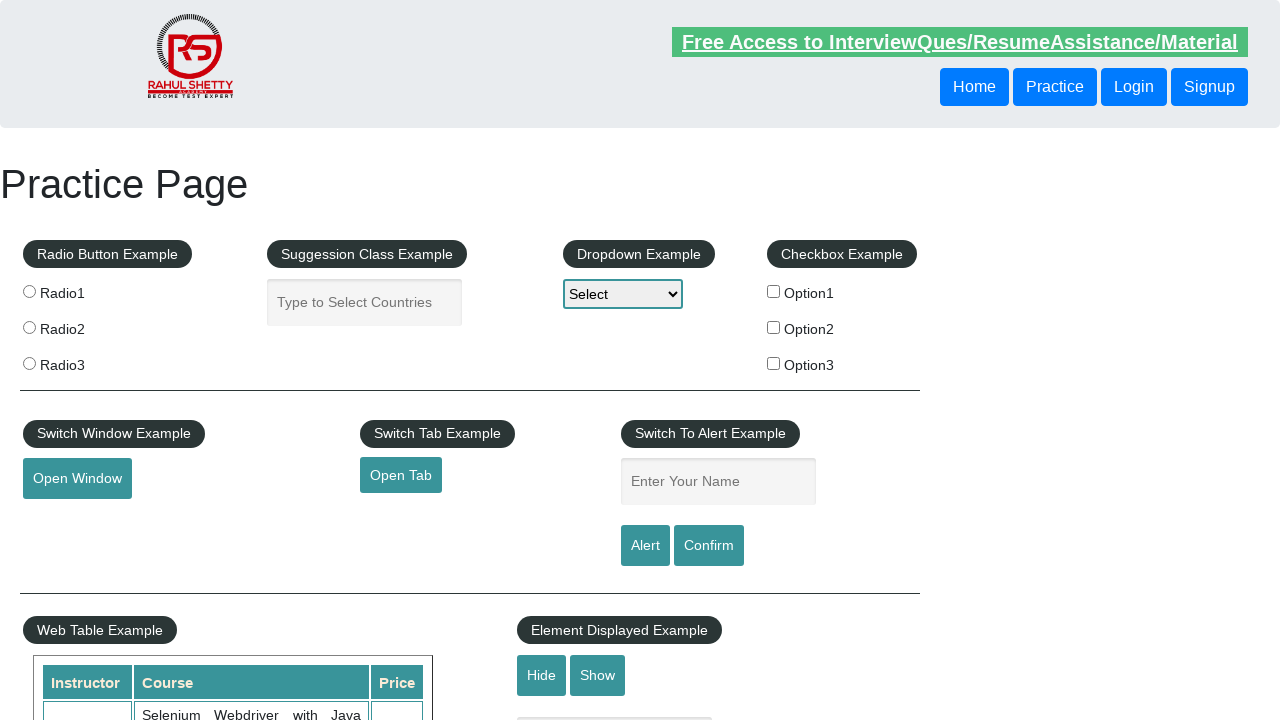

Listed link text: Dummy Content for Testing.
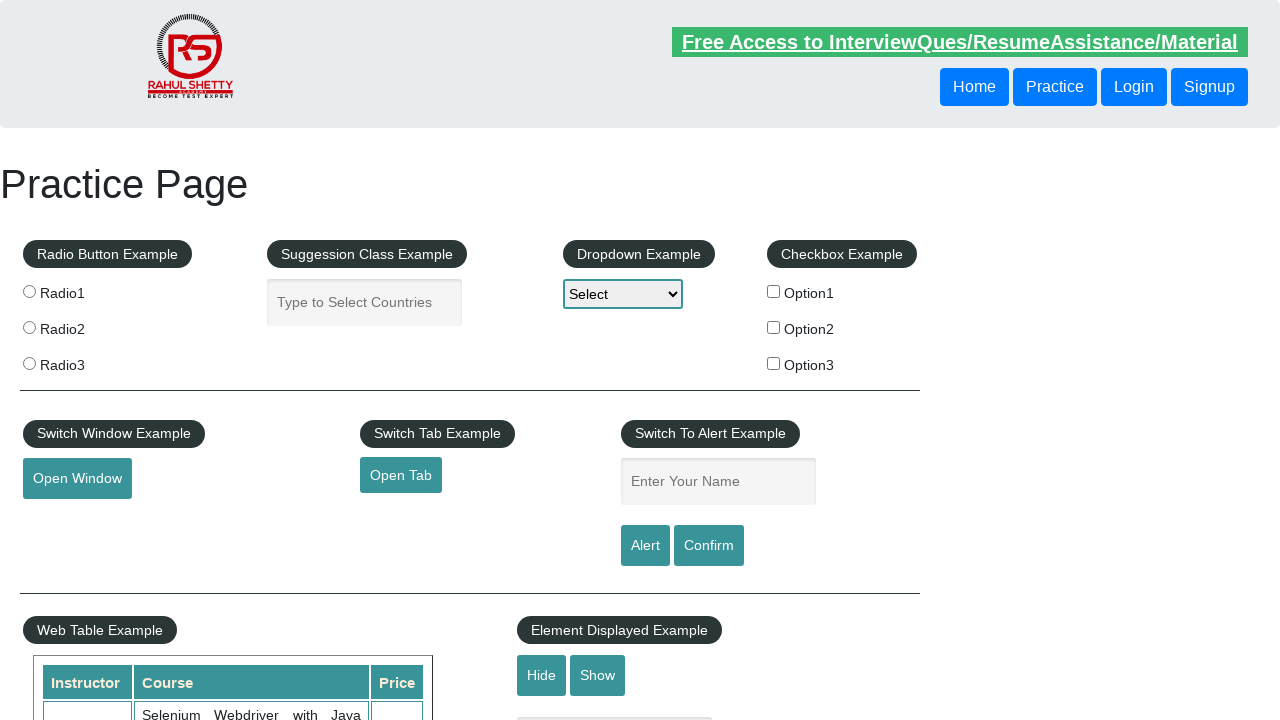

Listed link text: Dummy Content for Testing.
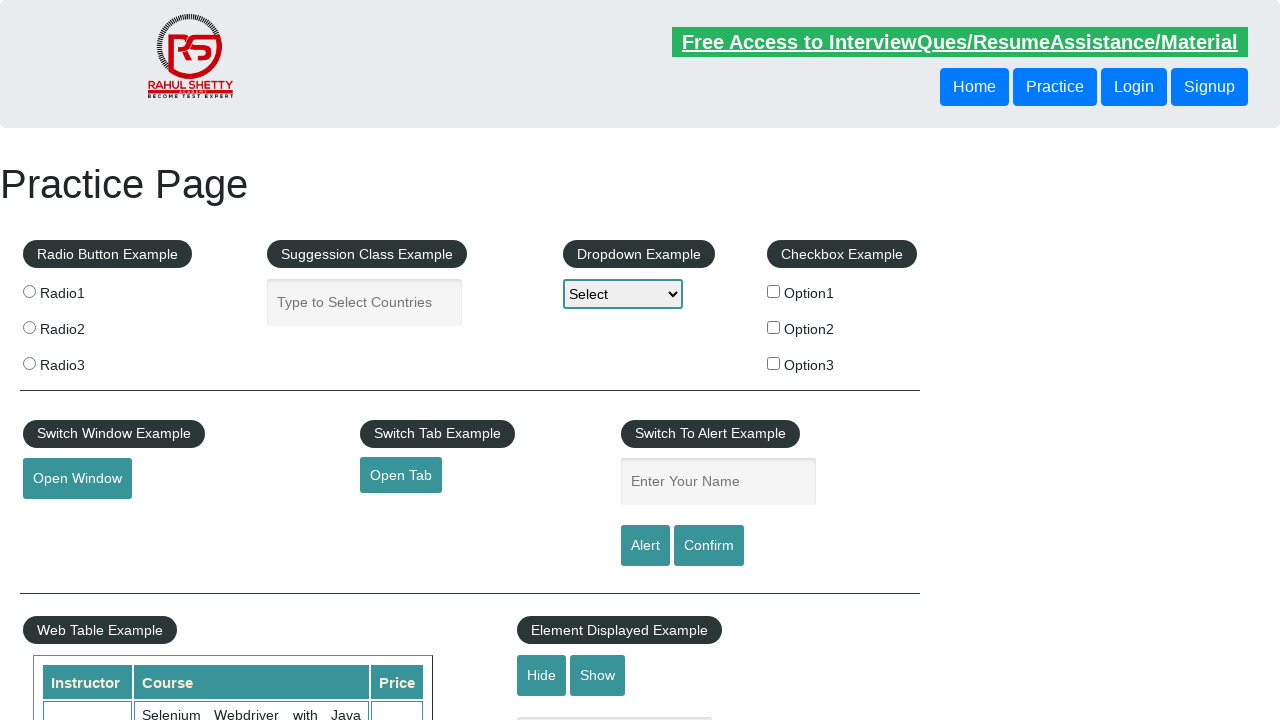

Listed link text: Contact info
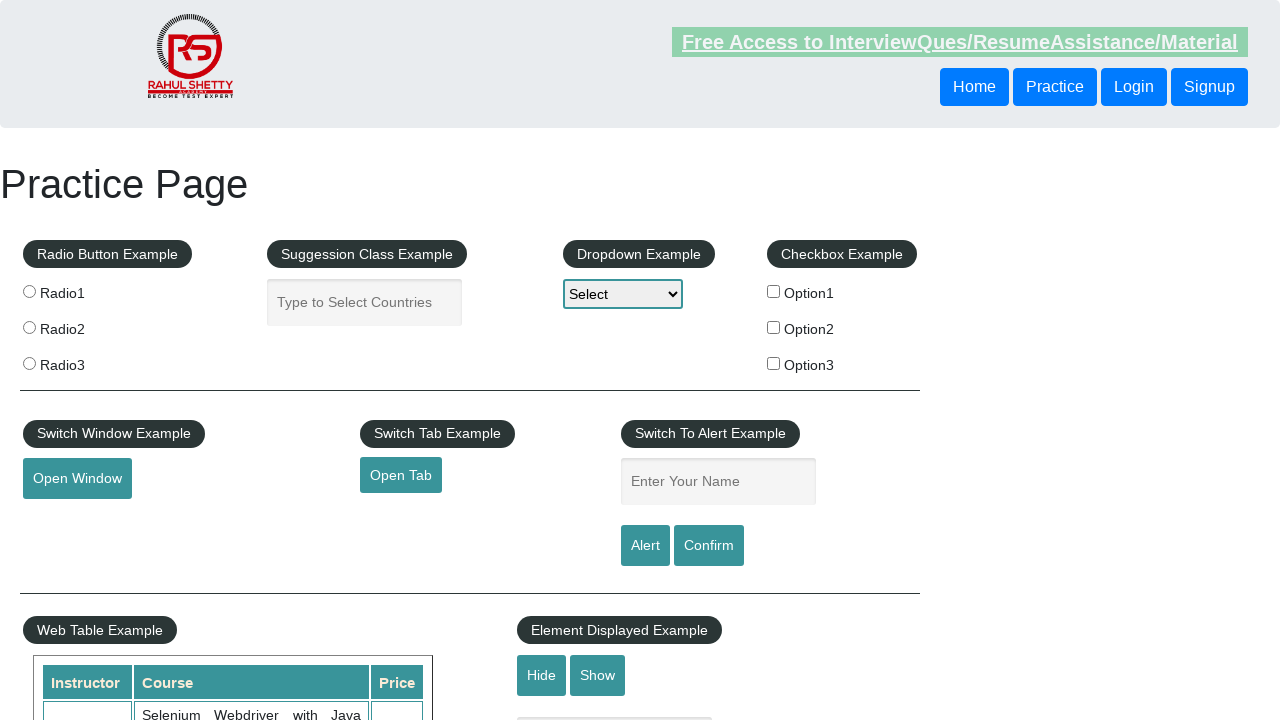

Listed link text: Dummy Content for Testing.
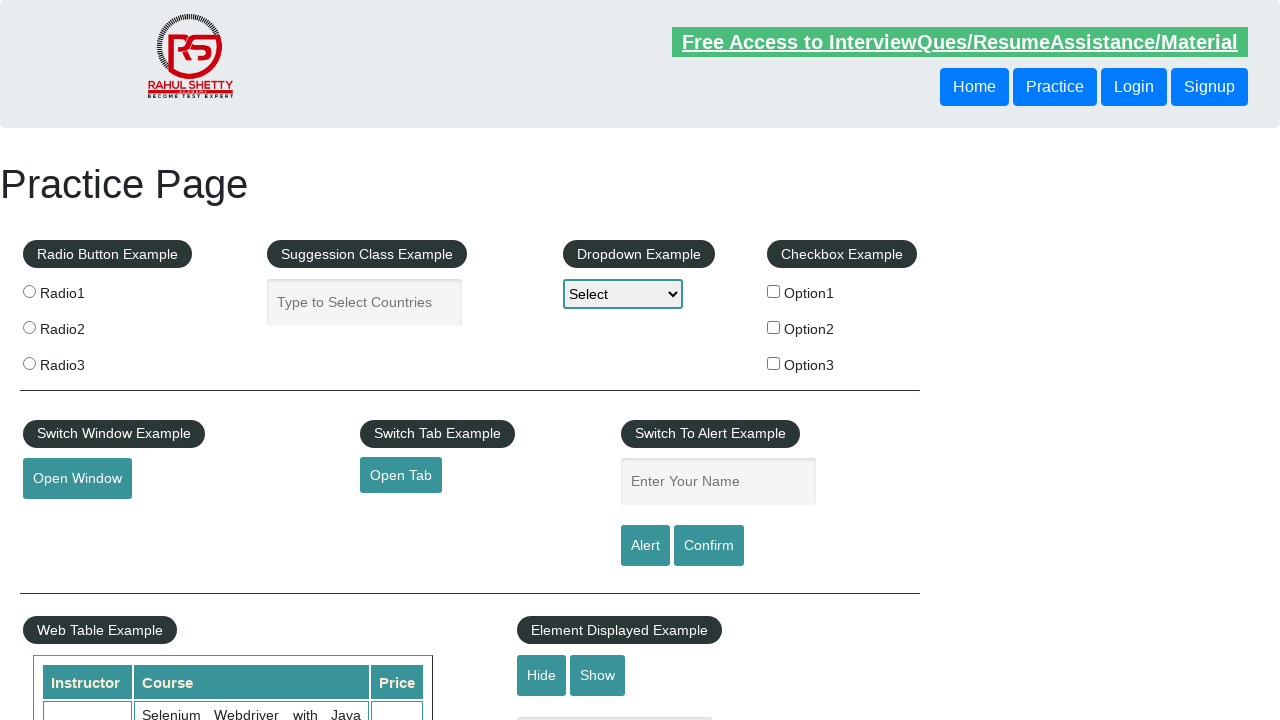

Listed link text: Dummy Content for Testing.
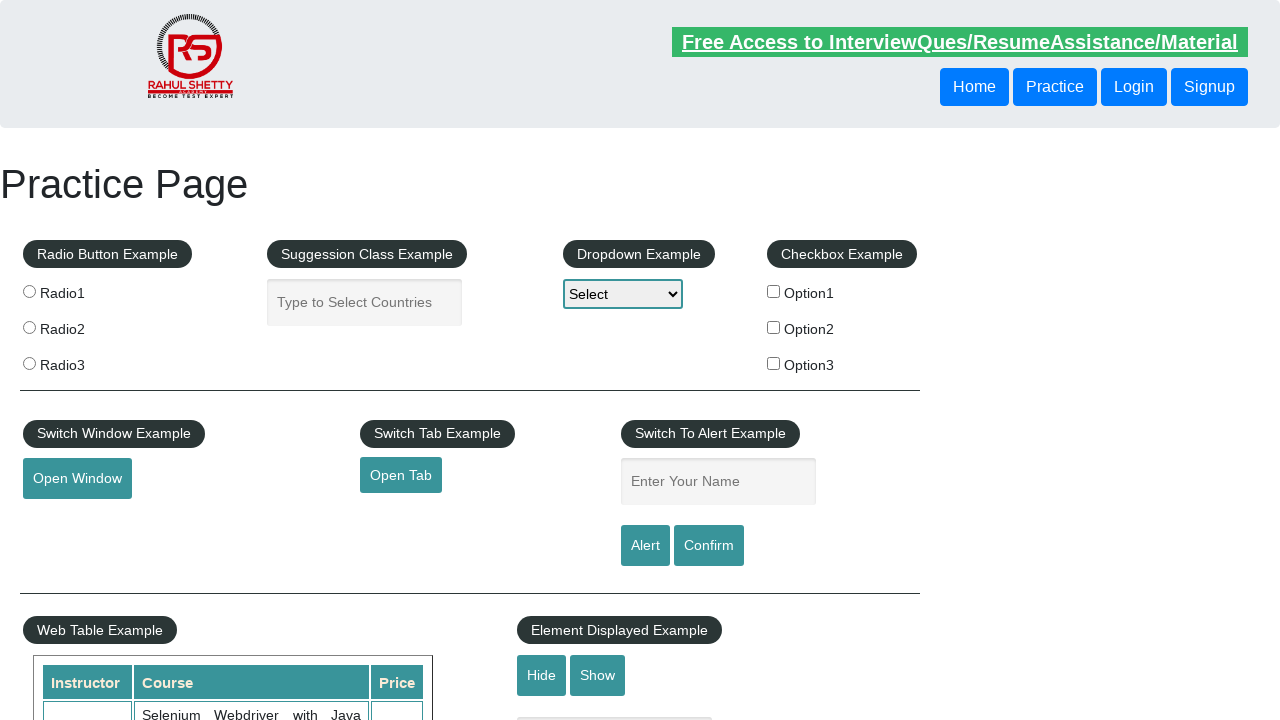

Listed link text: Dummy Content for Testing.
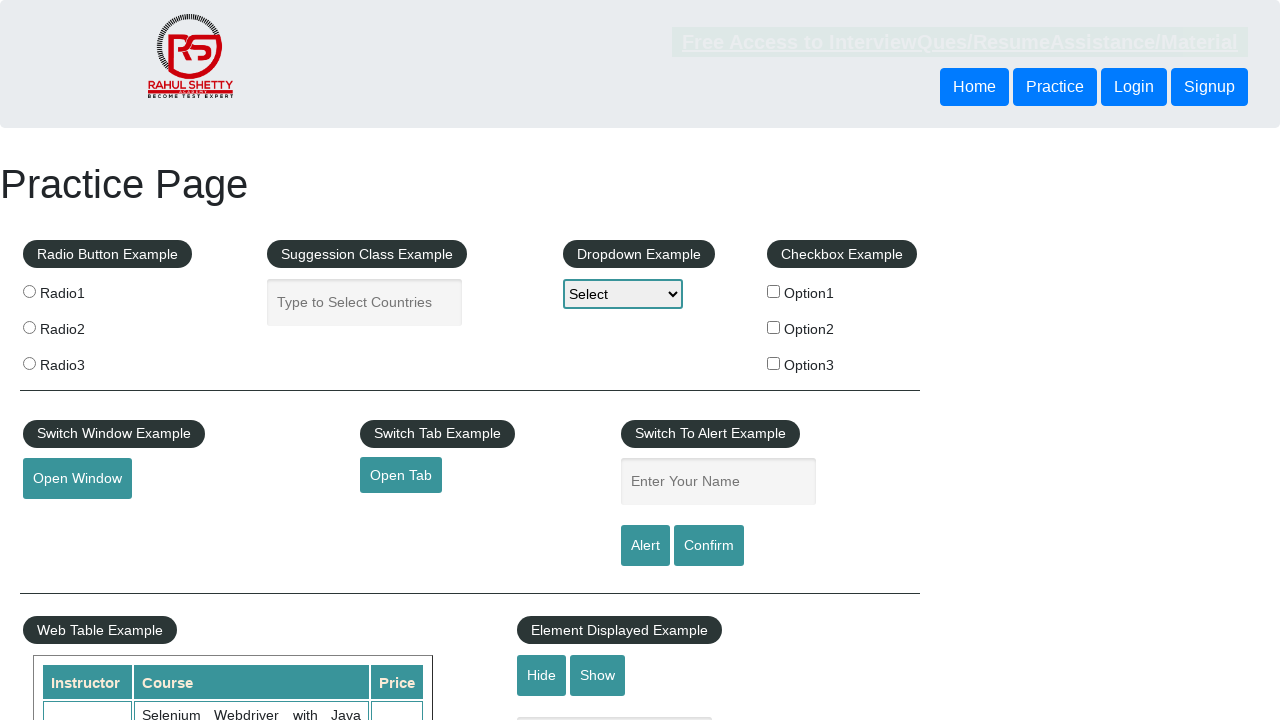

Listed link text: Dummy Content for Testing.
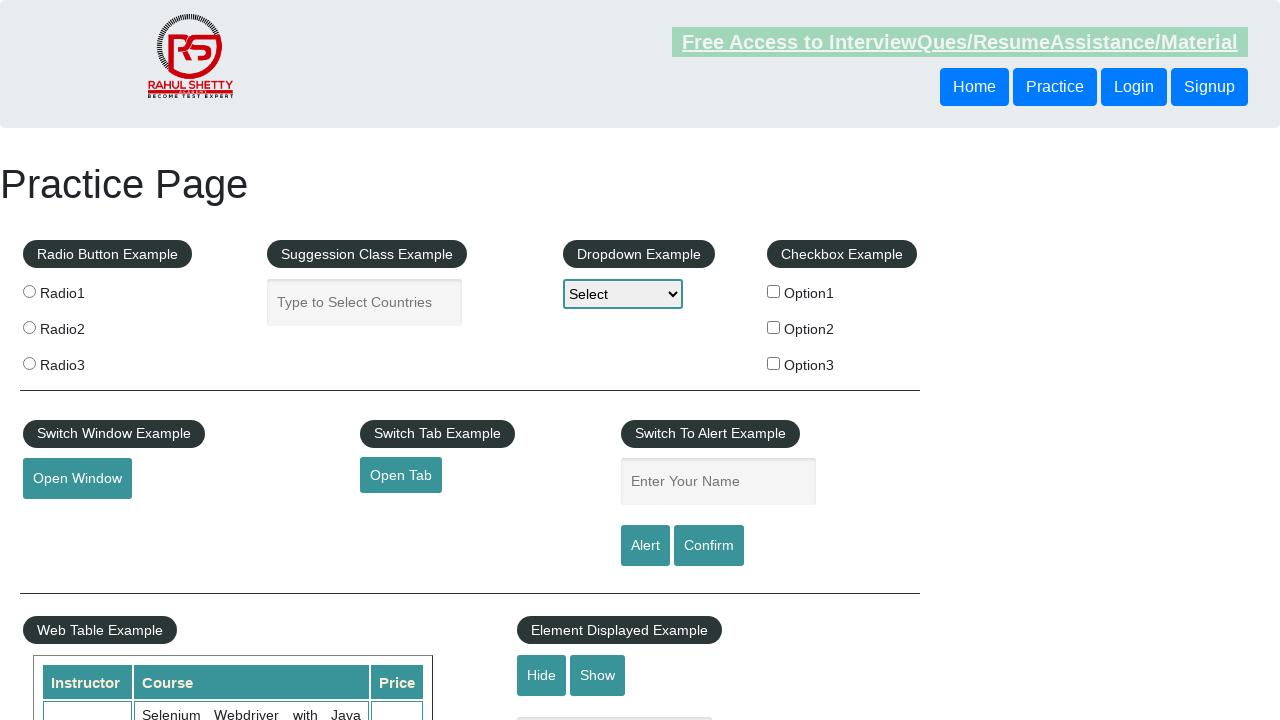

Listed link text: Social Media
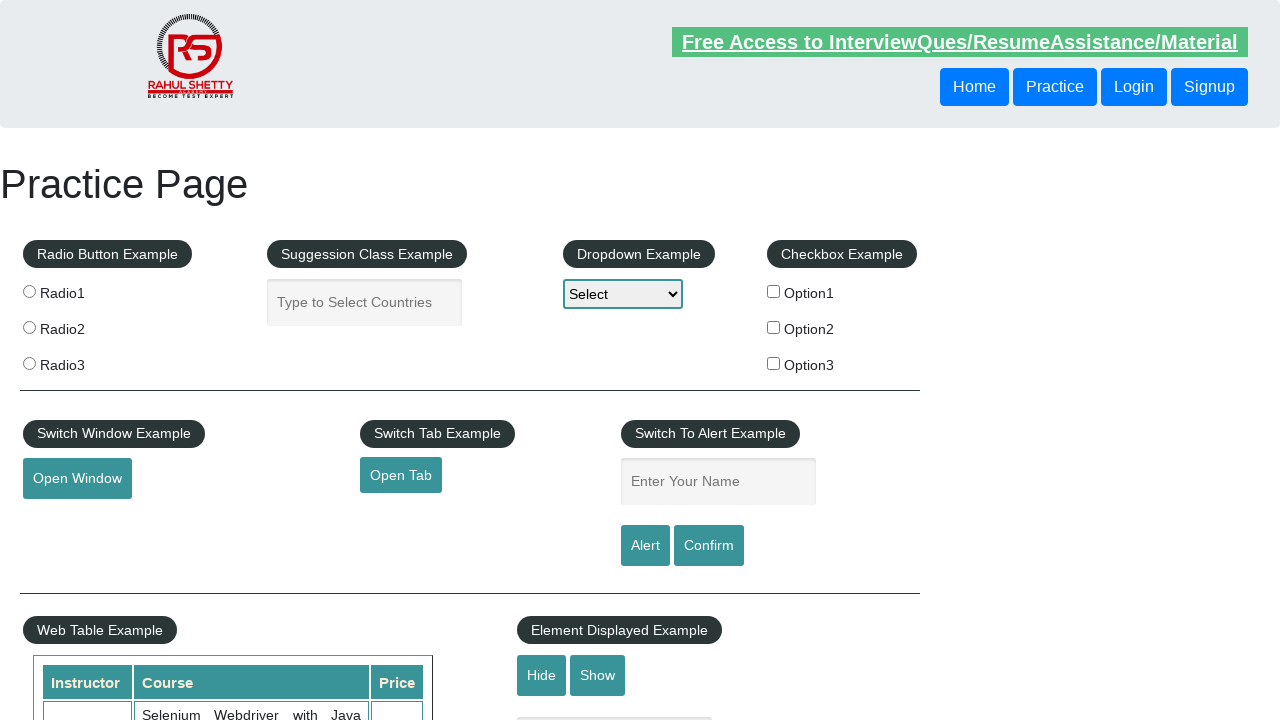

Listed link text: Facebook
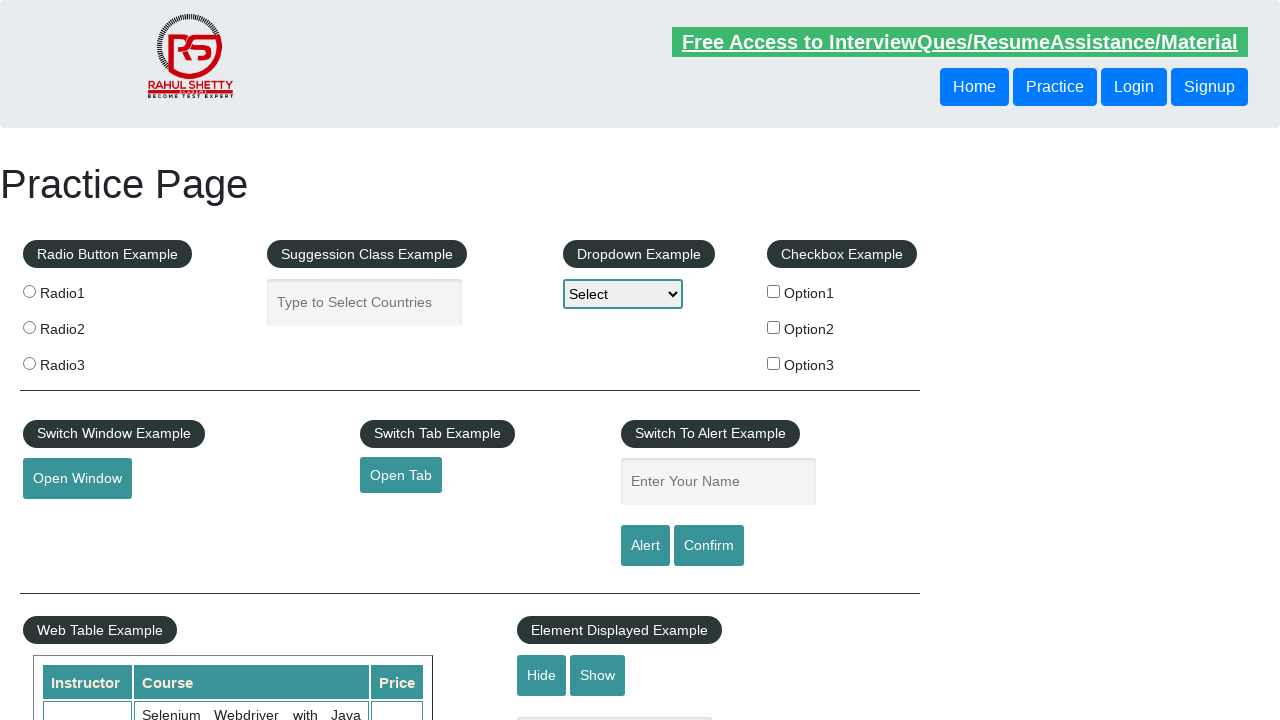

Listed link text: Twitter
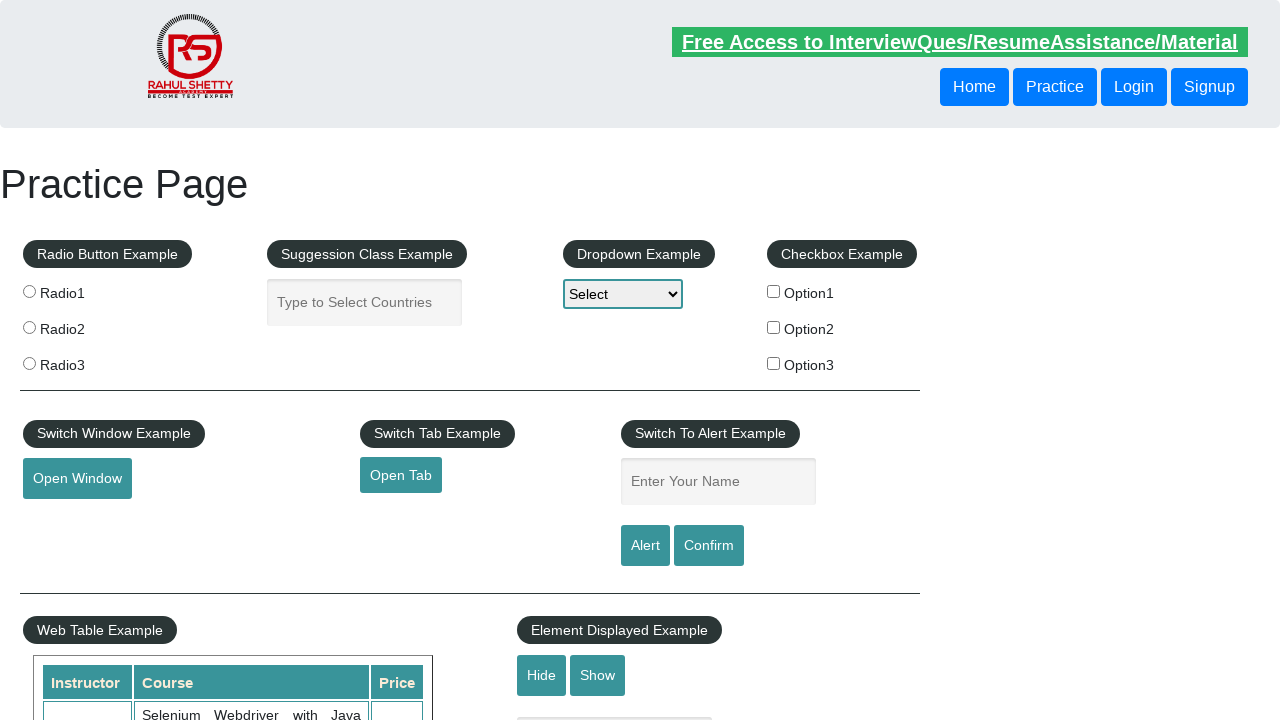

Listed link text: Google+
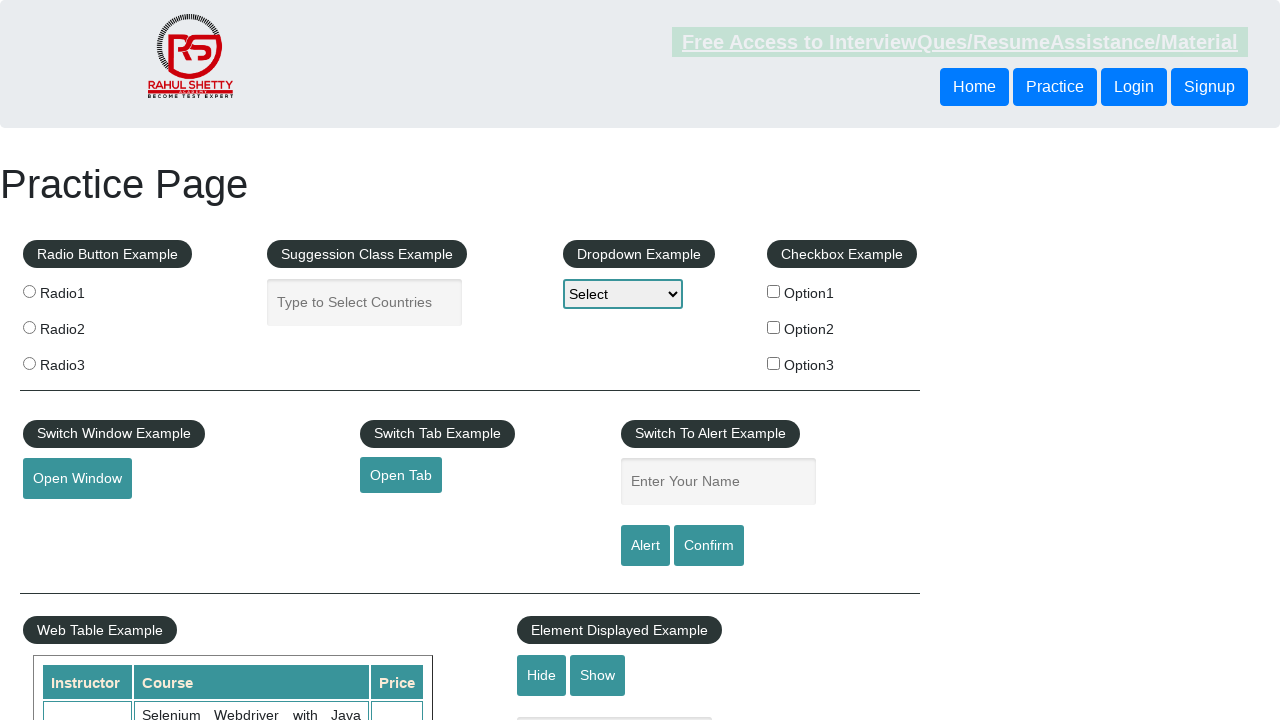

Listed link text: Youtube
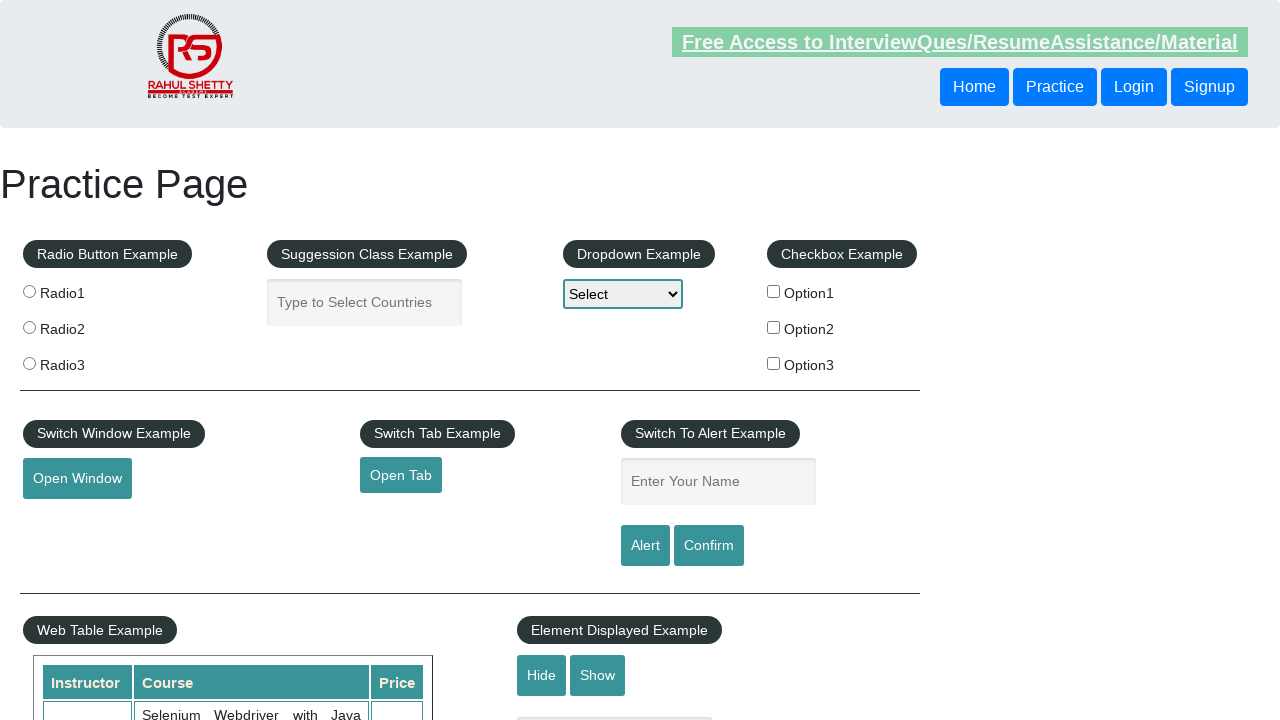

Listed link text: Medianh Consulting
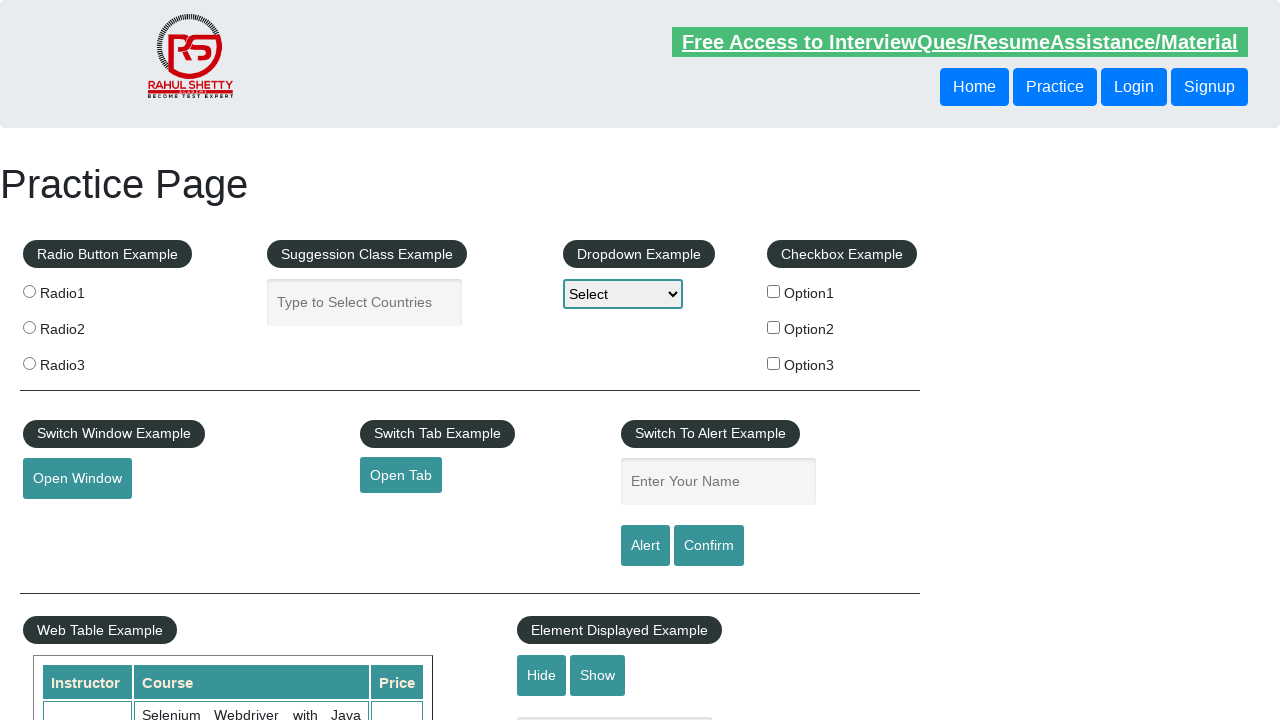

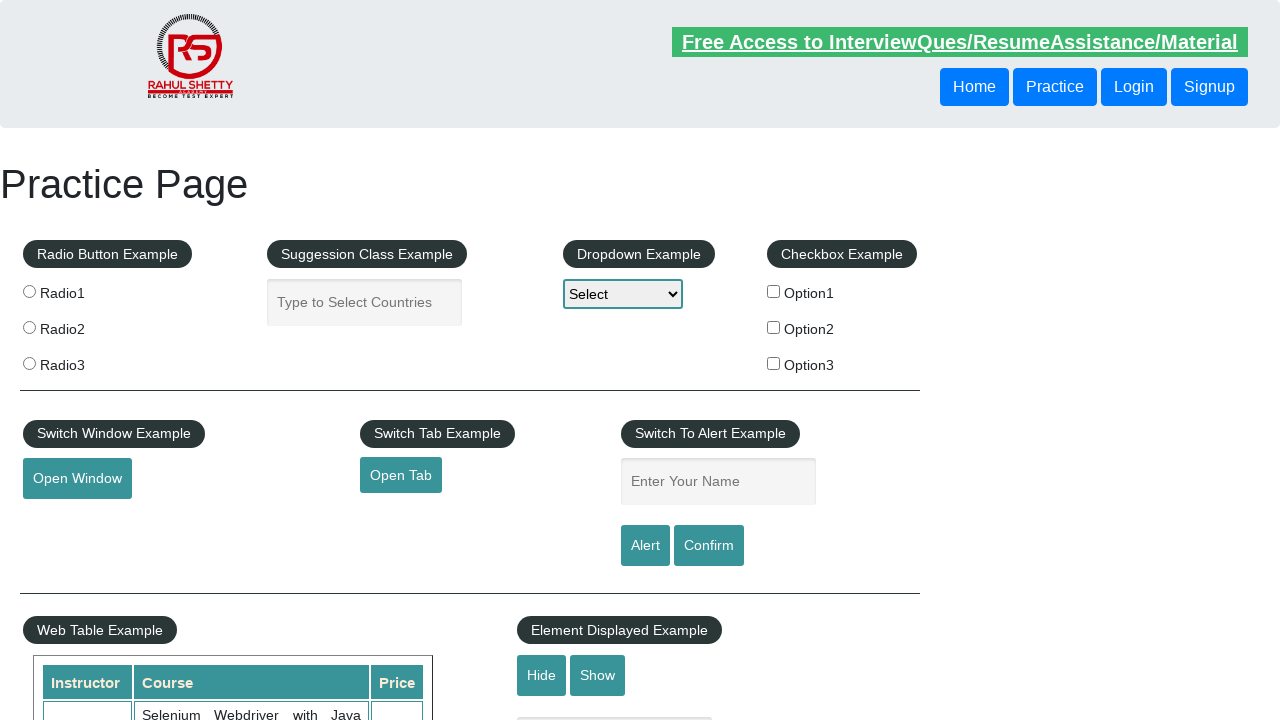